Tests React editable dropdown by typing and selecting Algeria from the filtered results

Starting URL: https://react.semantic-ui.com/maximize/dropdown-example-search-selection/

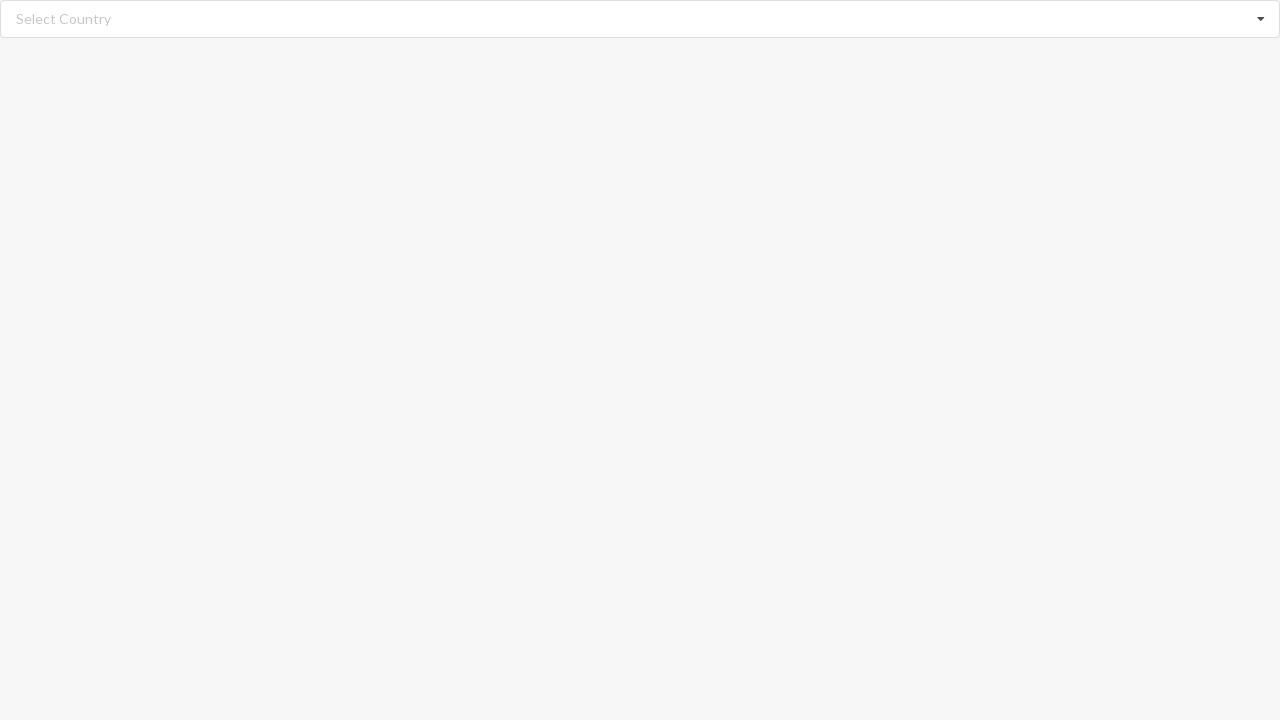

Typed 'Algeria' in the editable dropdown search field on input.search
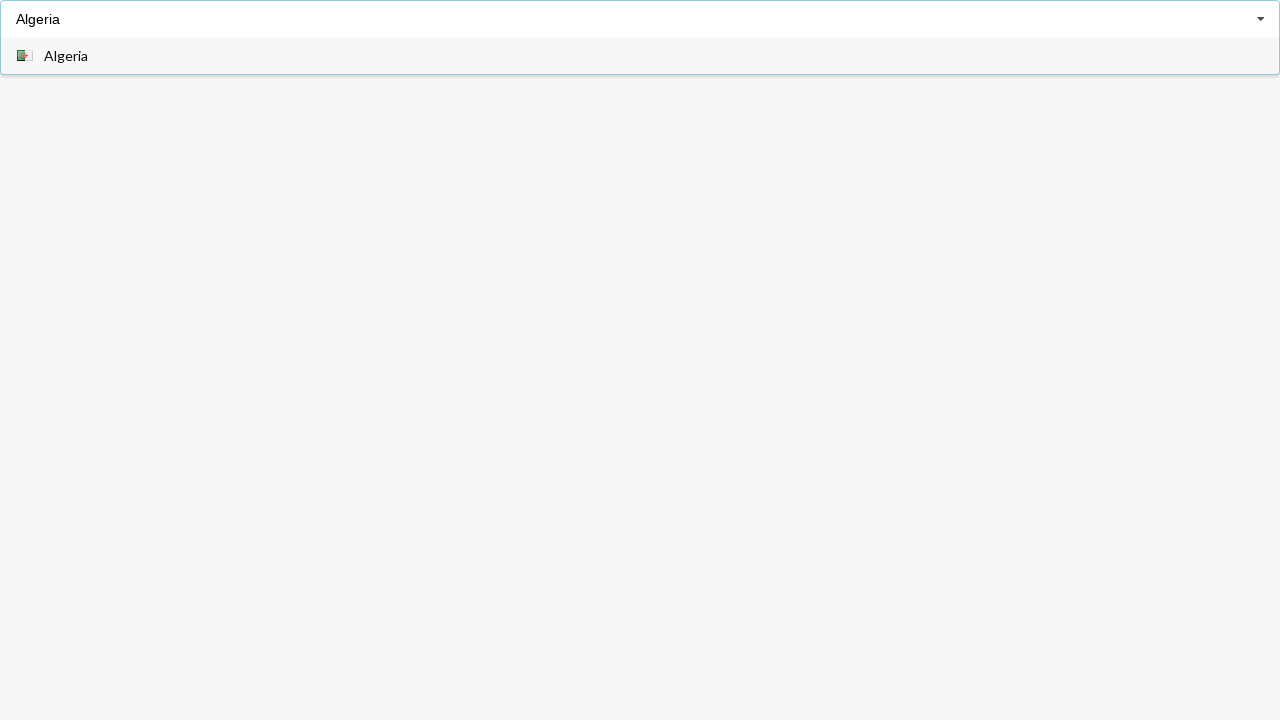

Waited for filtered dropdown menu items to appear
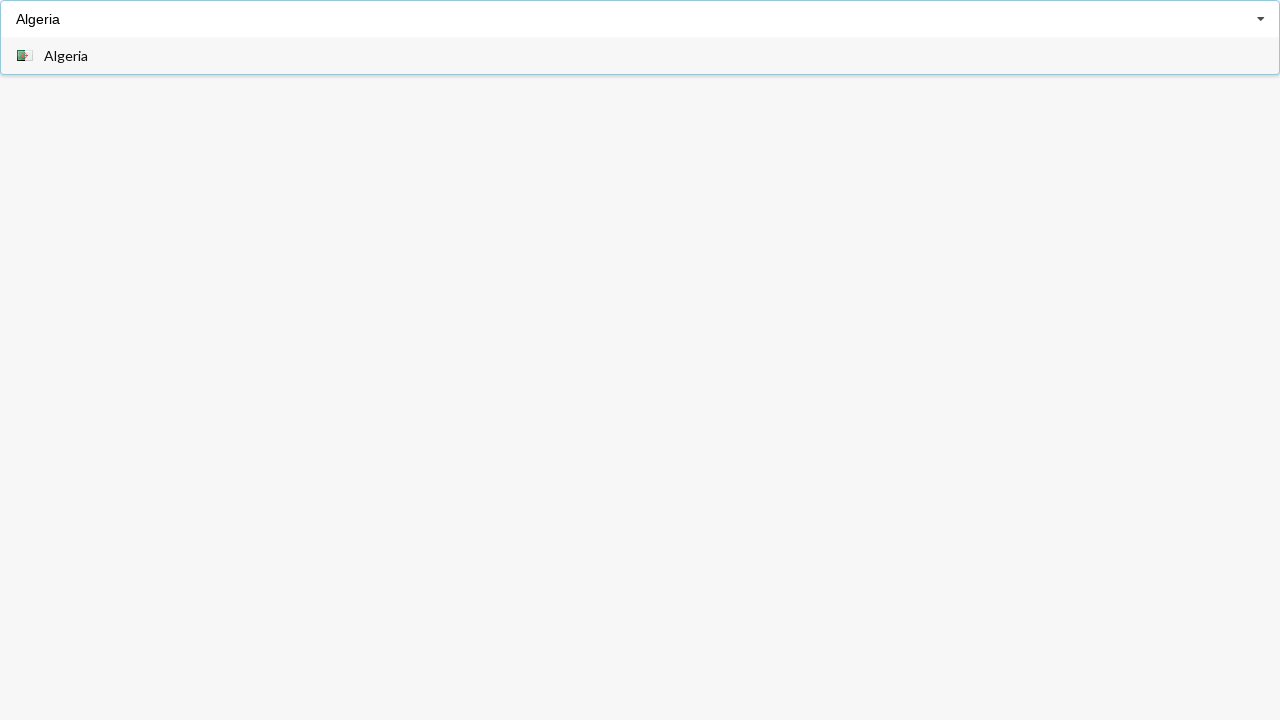

Retrieved all menu item elements from the dropdown
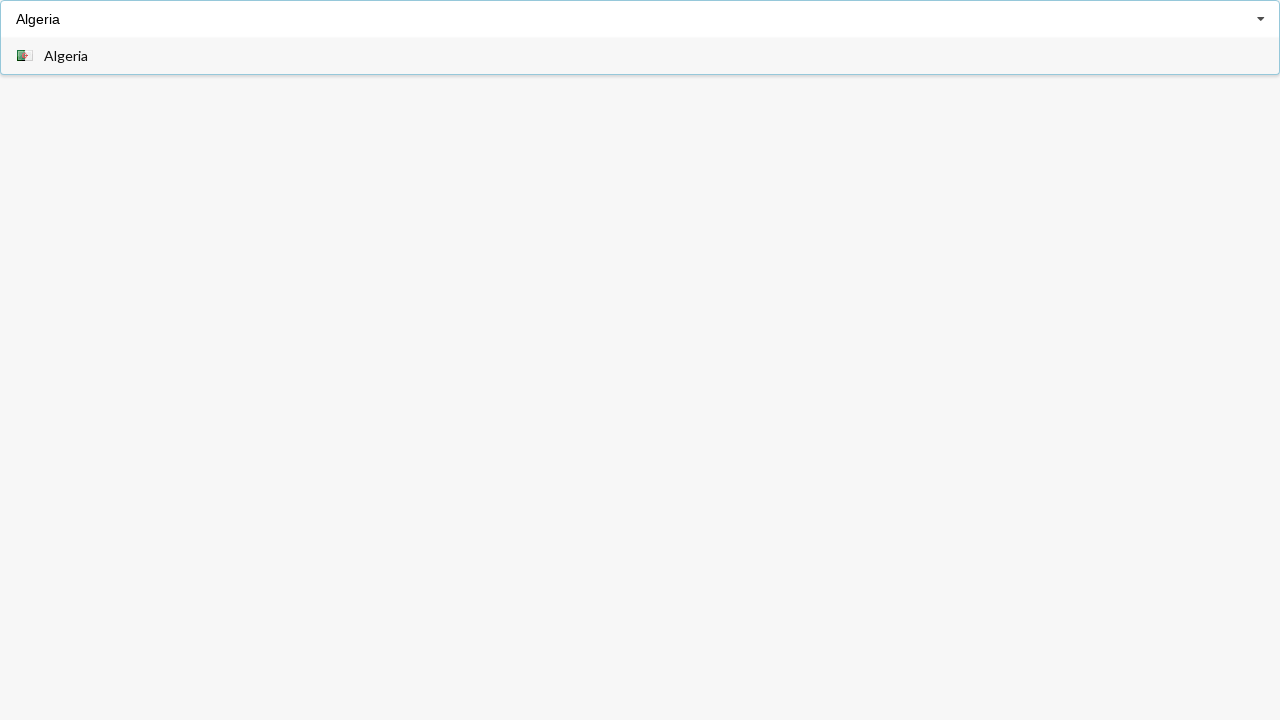

Found and clicked 'Algeria' option from filtered results
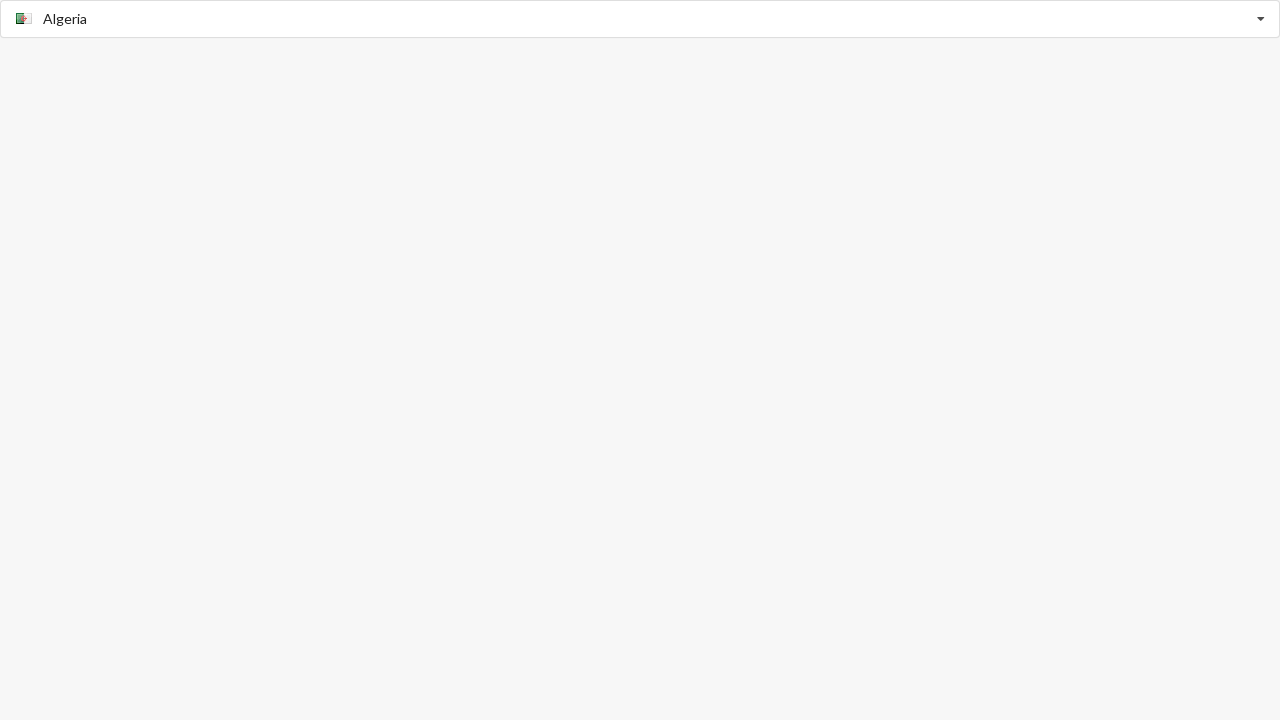

Verified that 'Algeria' was successfully selected in the dropdown
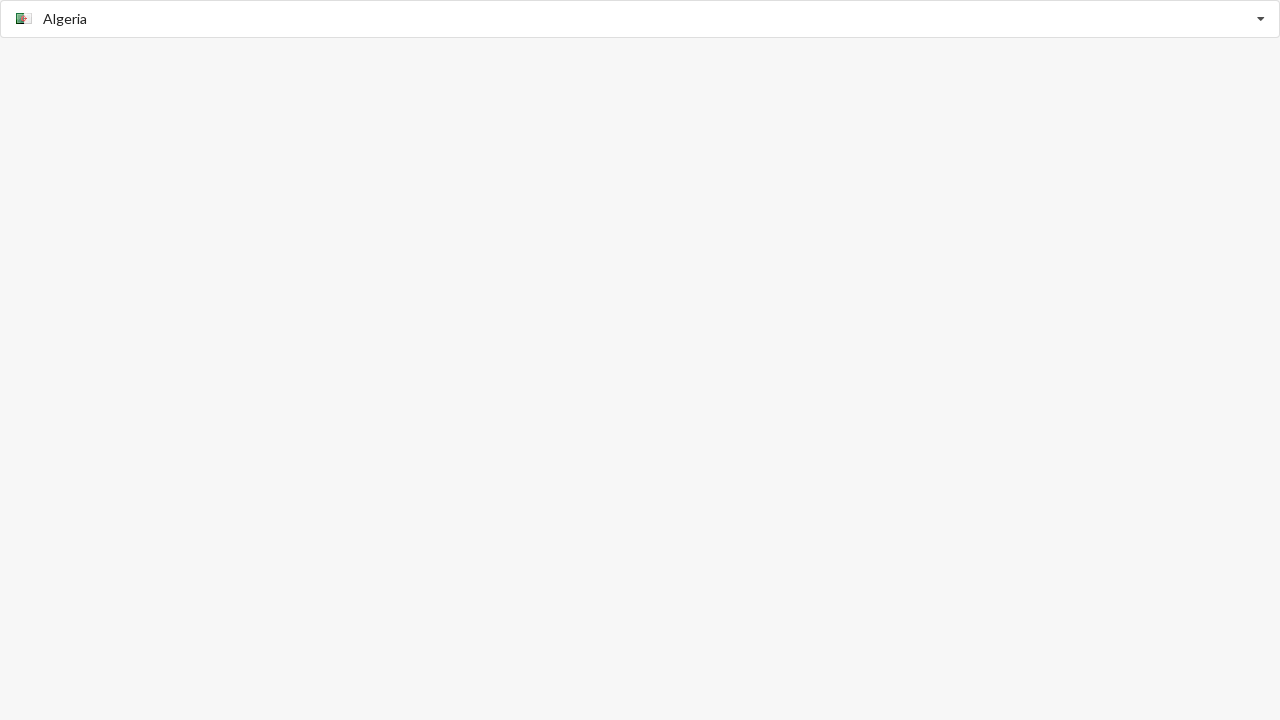

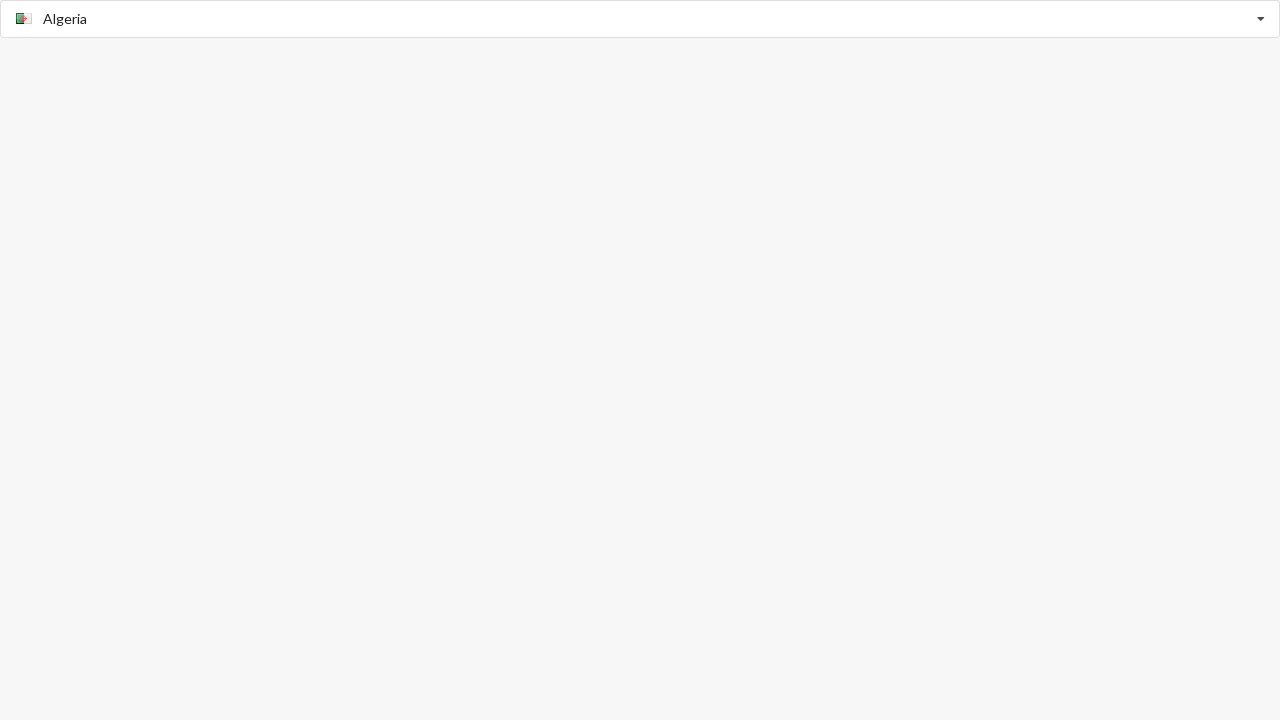